Tests droppable functionality by dragging an element into a drop zone within an iframe

Starting URL: http://jqueryui.com/demos/droppable/

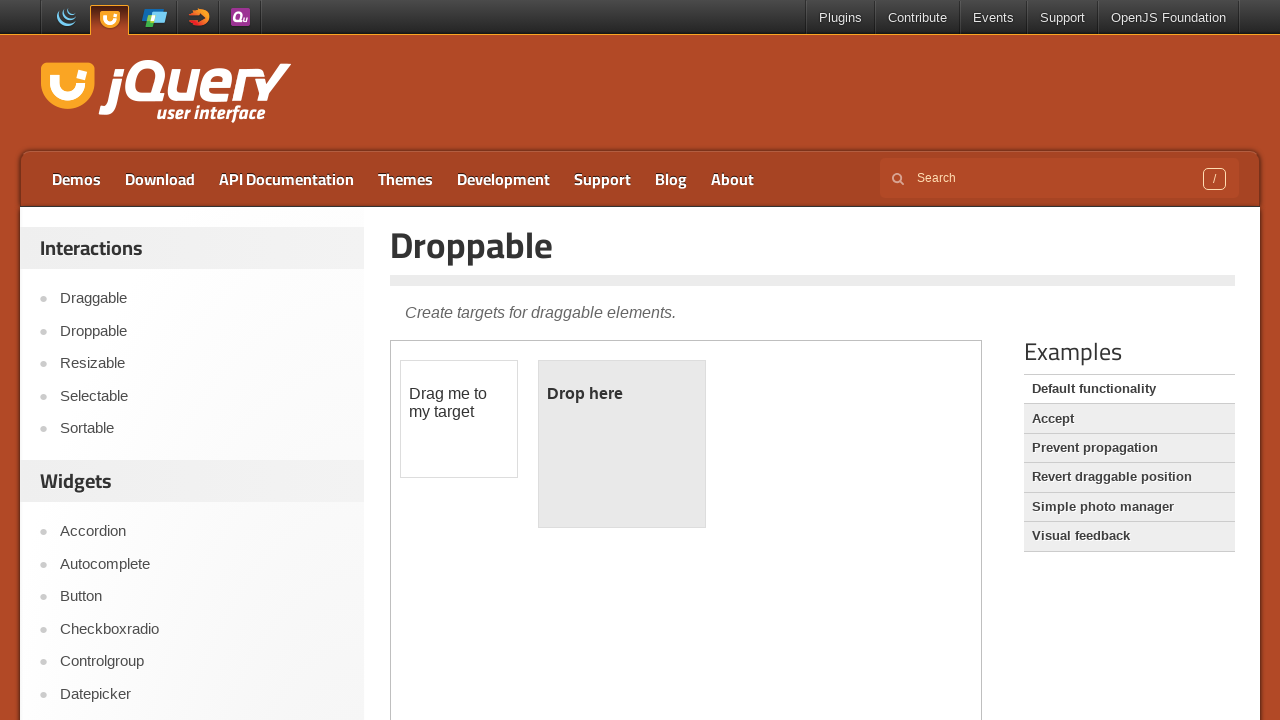

Located the first iframe containing the droppable demo
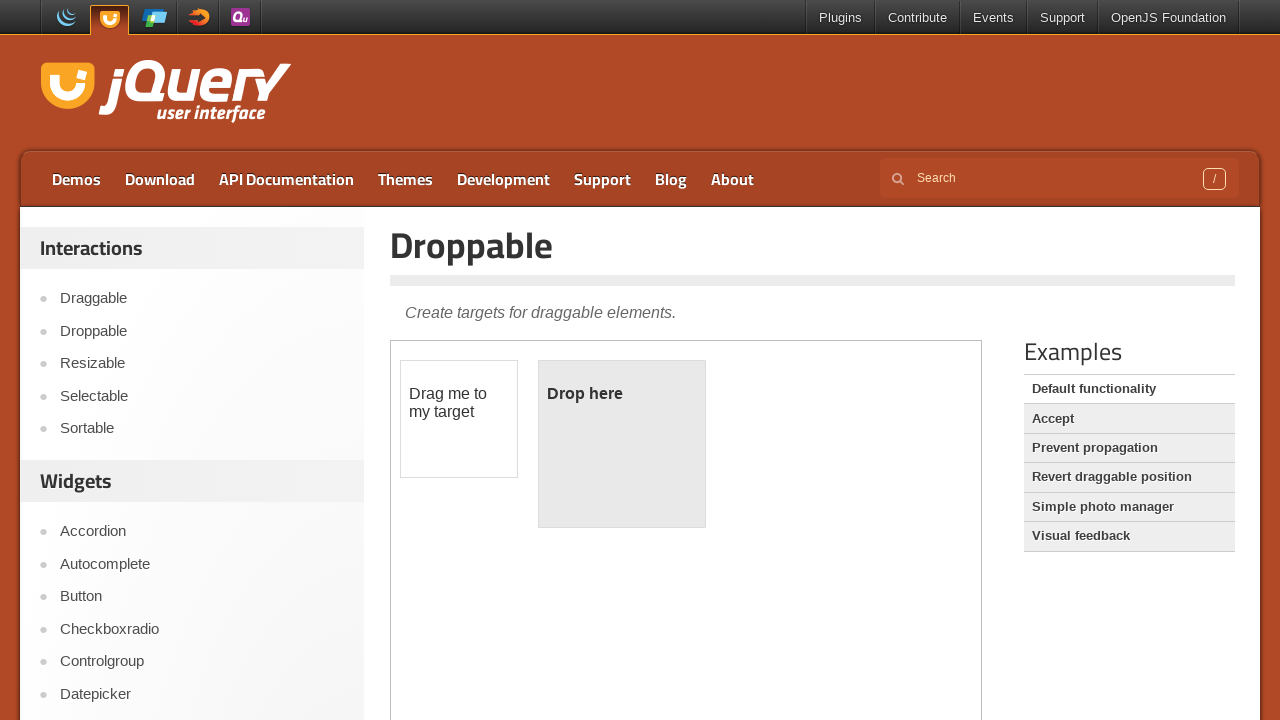

Located the draggable element within the iframe
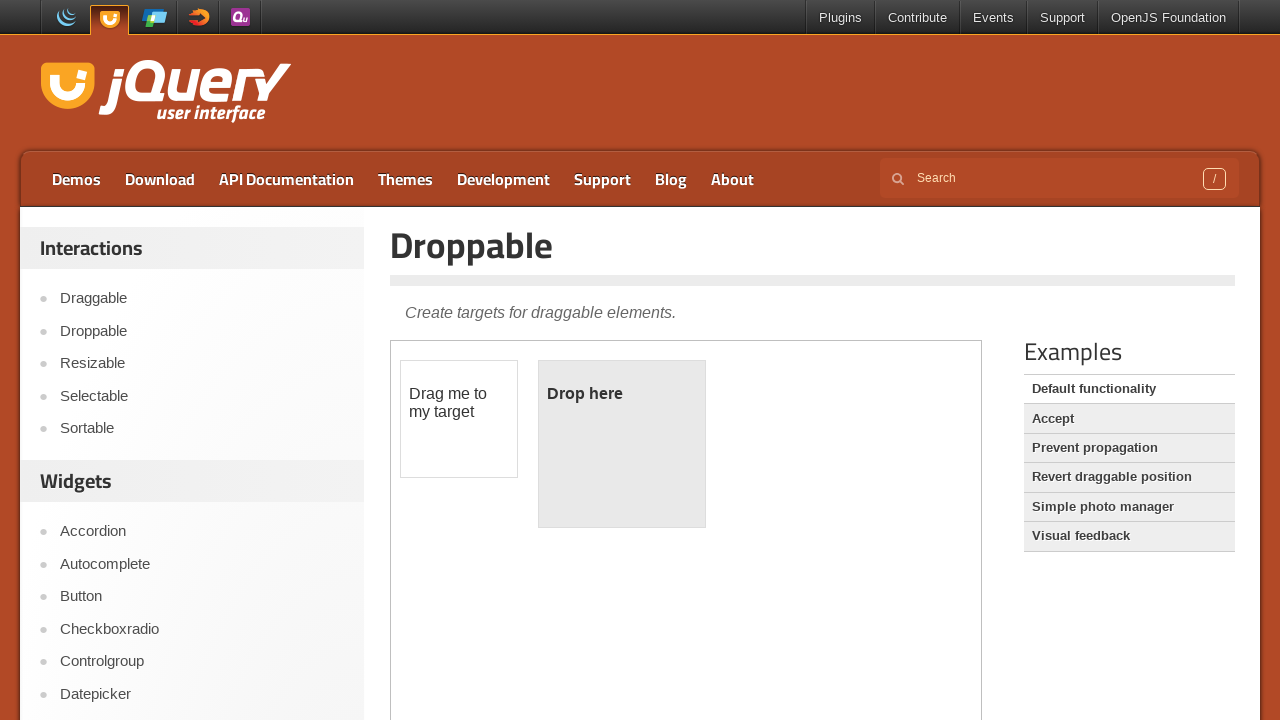

Located the droppable zone within the iframe
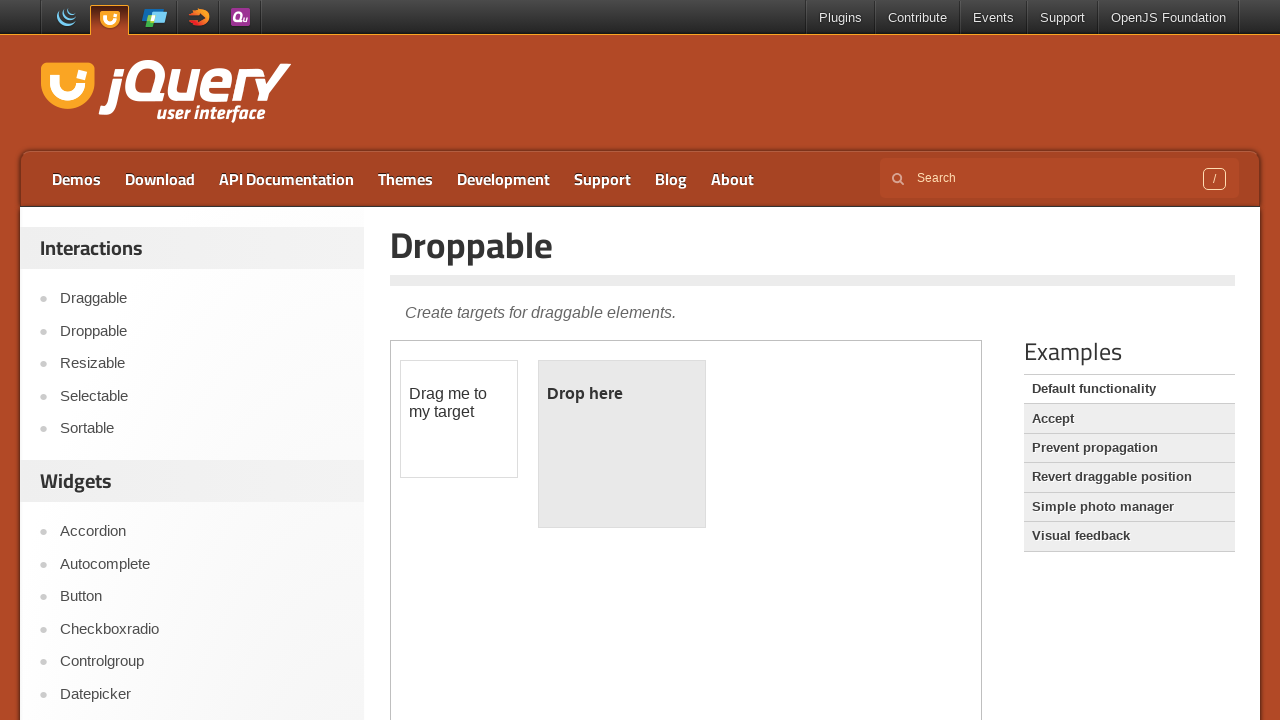

Dragged the element into the drop zone at (622, 444)
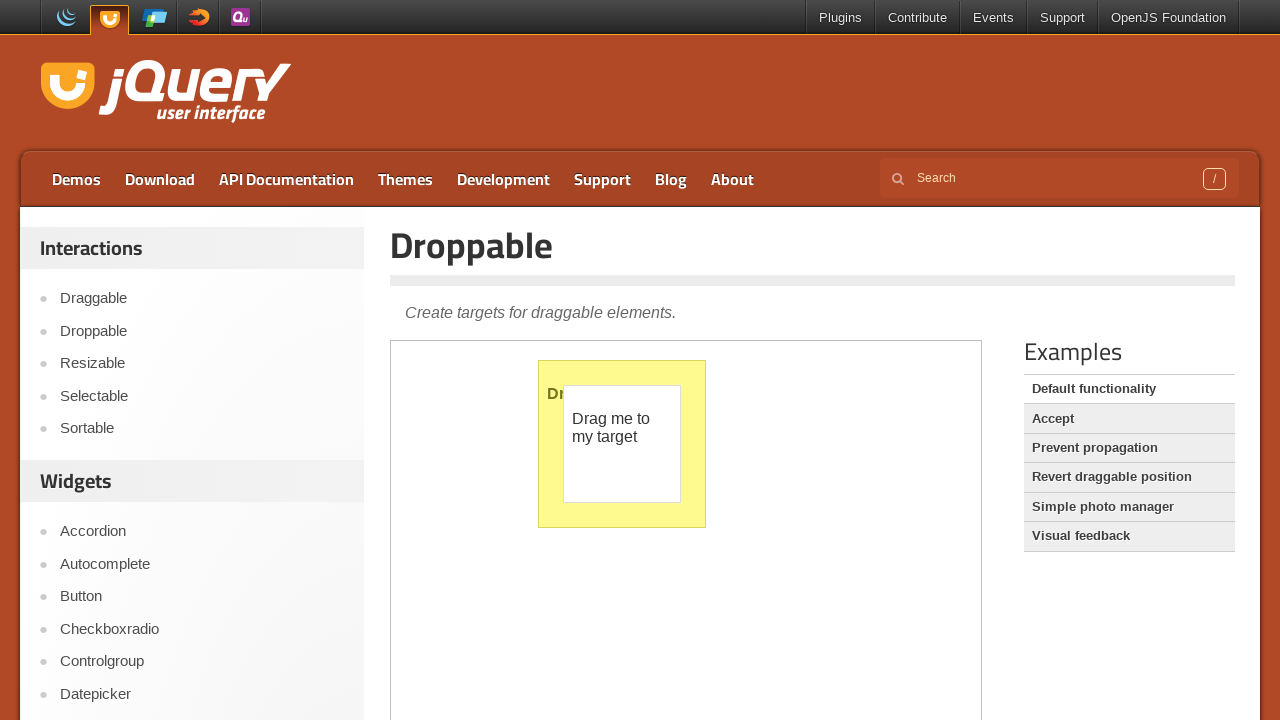

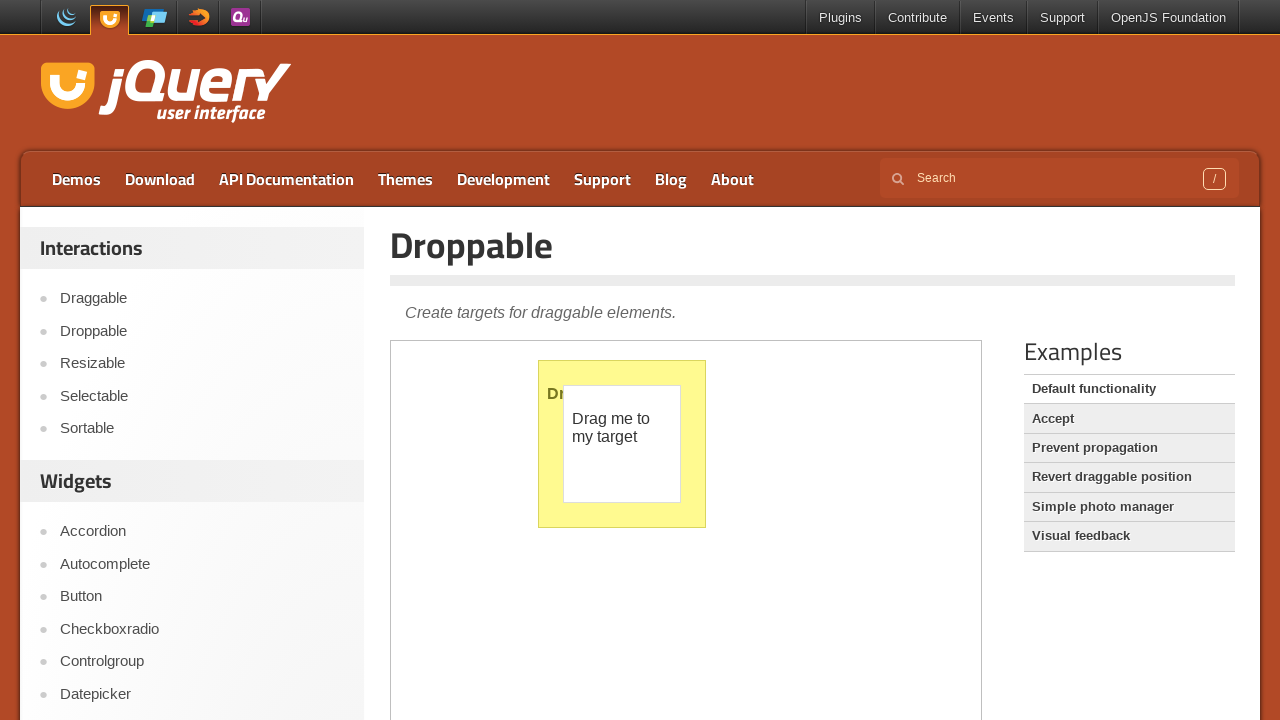